Tests various alert handling scenarios including simple alerts, delayed alerts, confirmation dialogs, and prompt boxes

Starting URL: https://demoqa.com/alerts

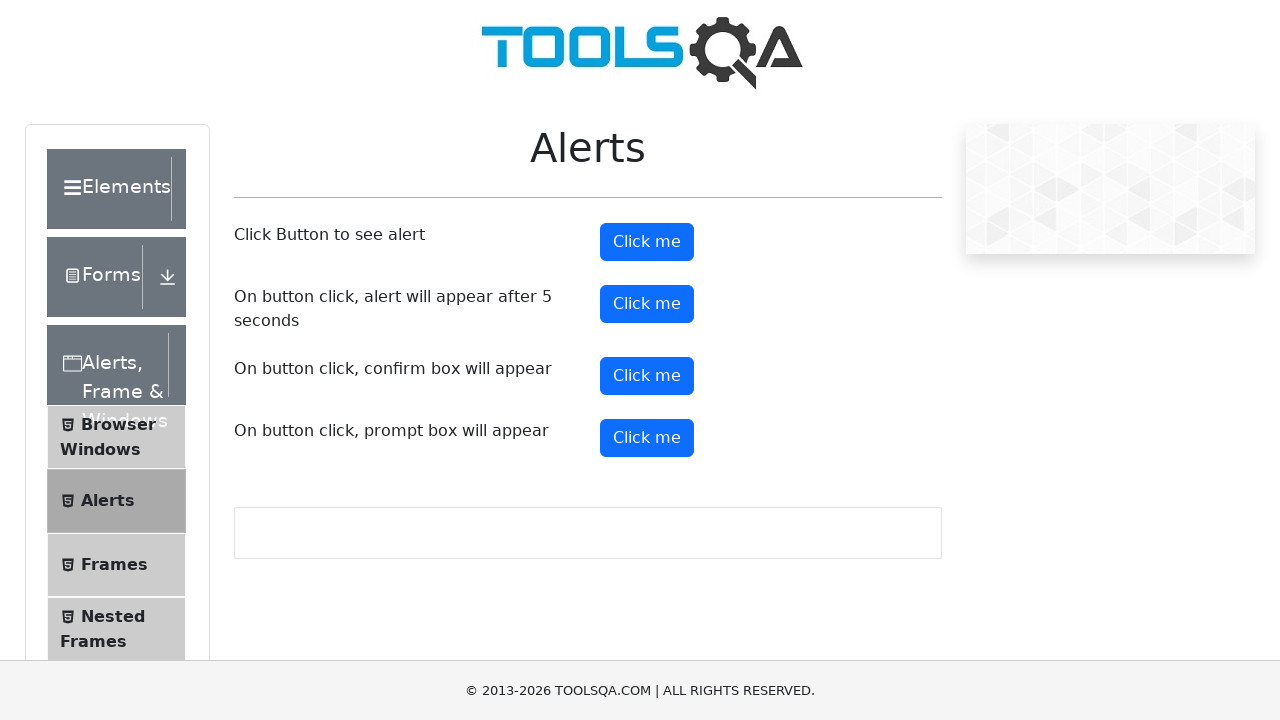

Navigated to https://demoqa.com/alerts
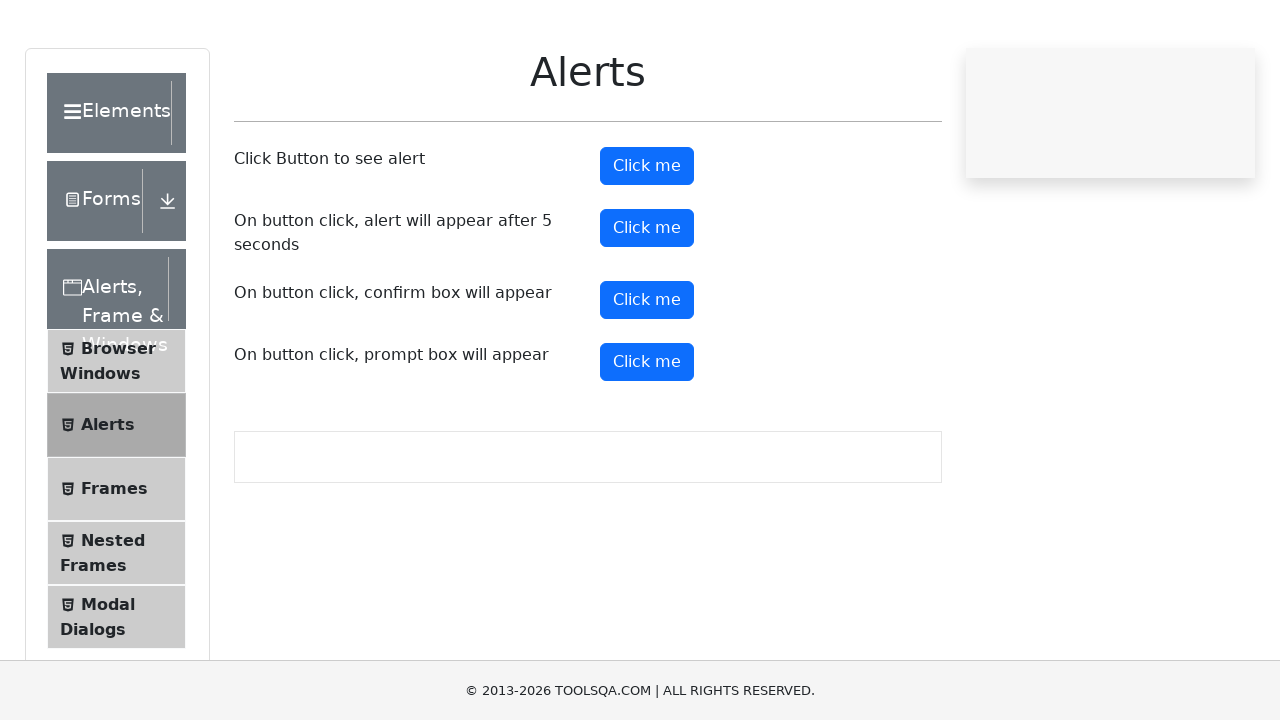

Clicked button to trigger simple alert at (647, 242) on #alertButton
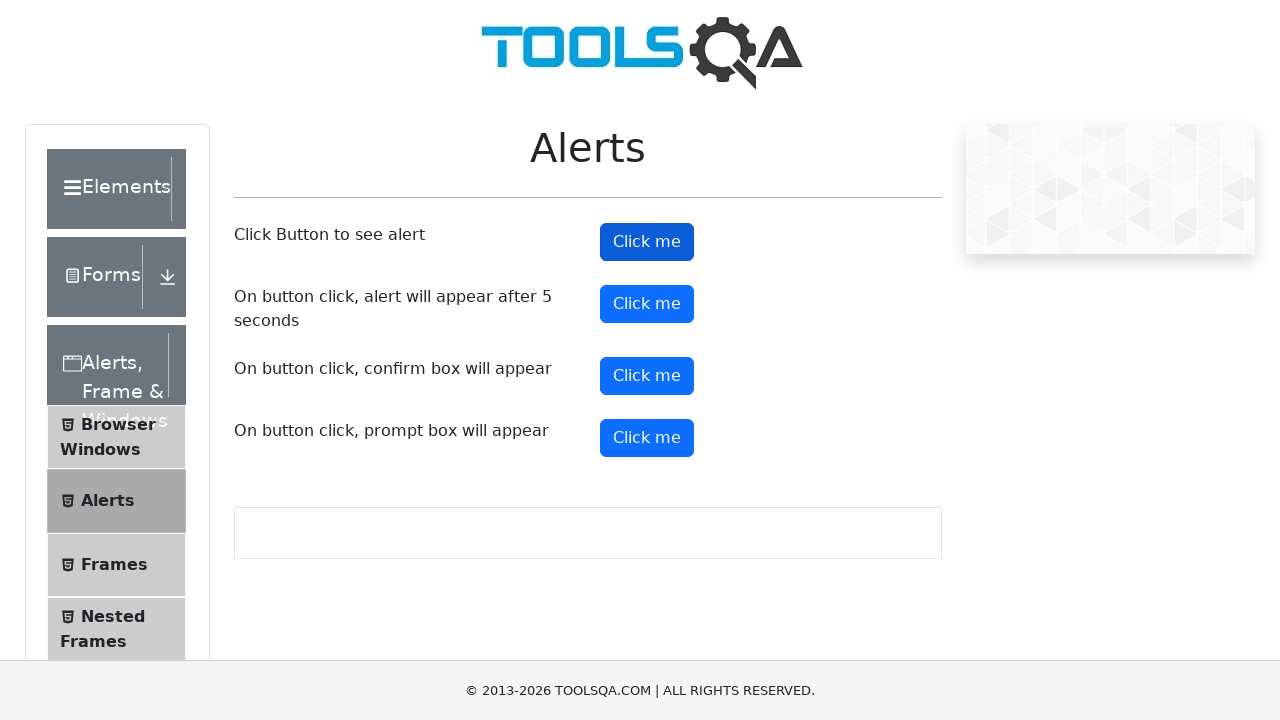

Set up dialog handler to accept simple alert
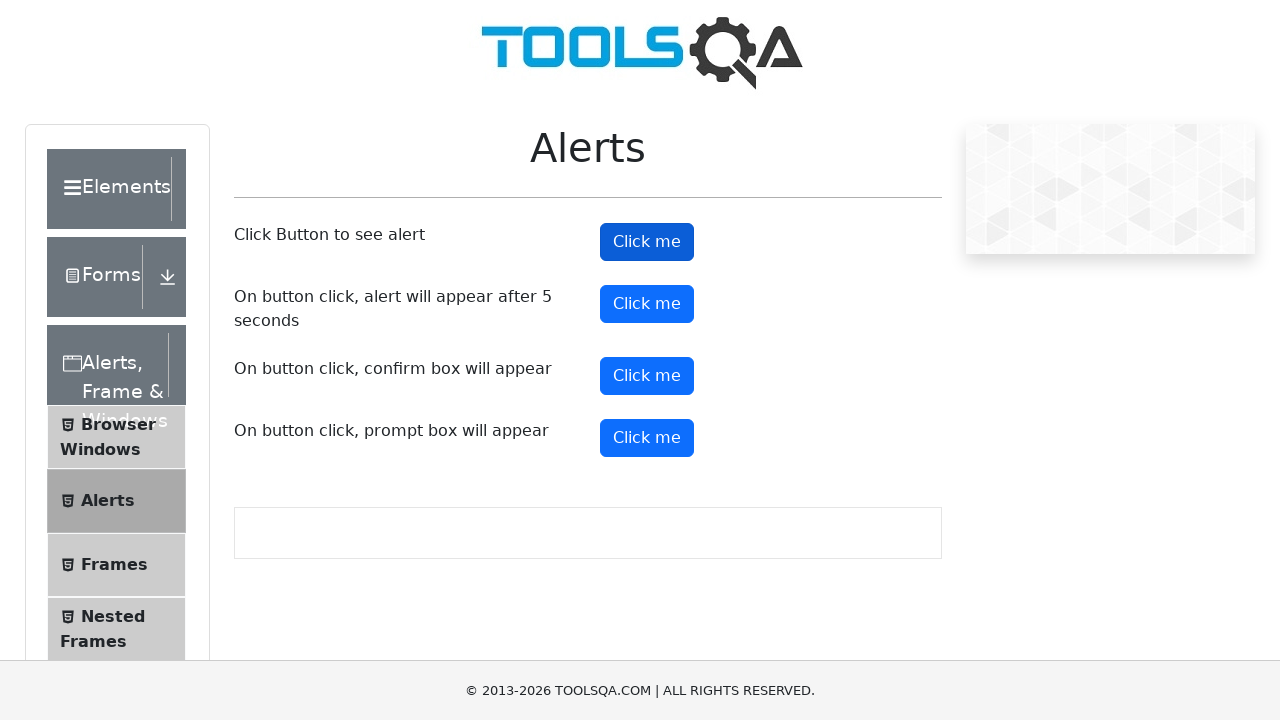

Clicked button to trigger delayed alert at (647, 304) on #timerAlertButton
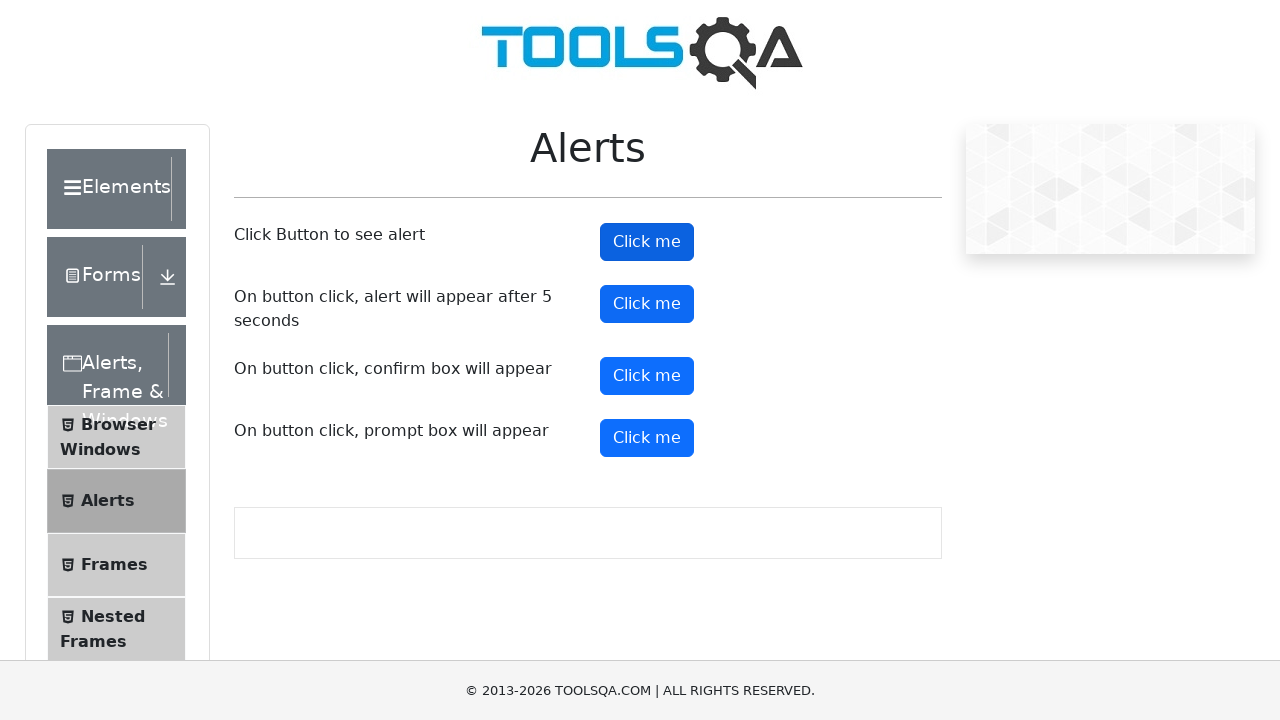

Waited 6 seconds for delayed alert to appear
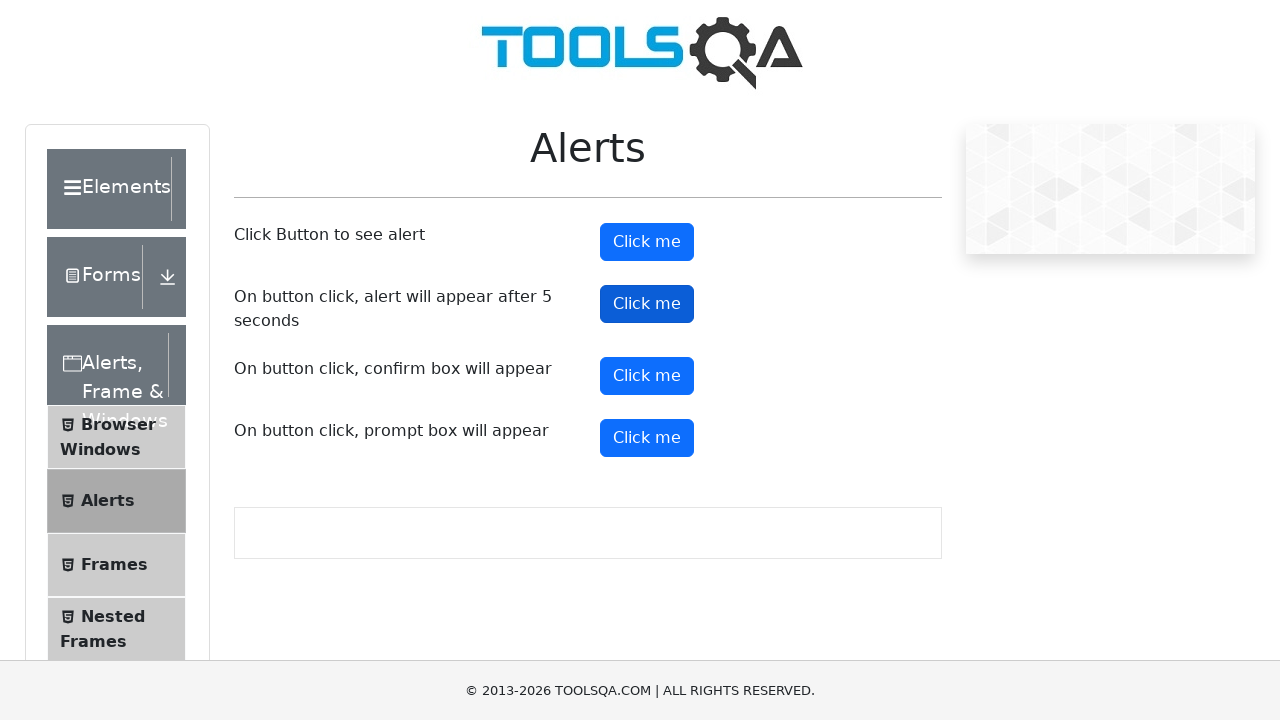

Set up dialog handler to accept delayed alert
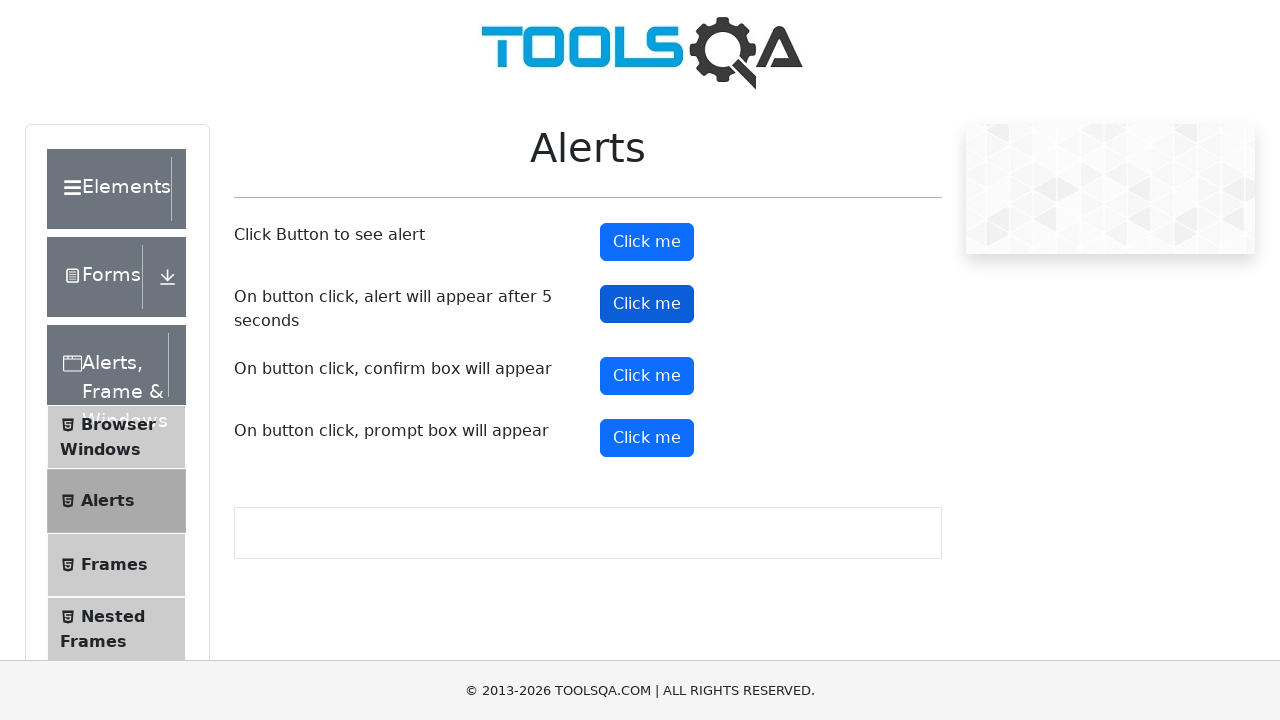

Clicked button to trigger confirmation dialog at (647, 376) on #confirmButton
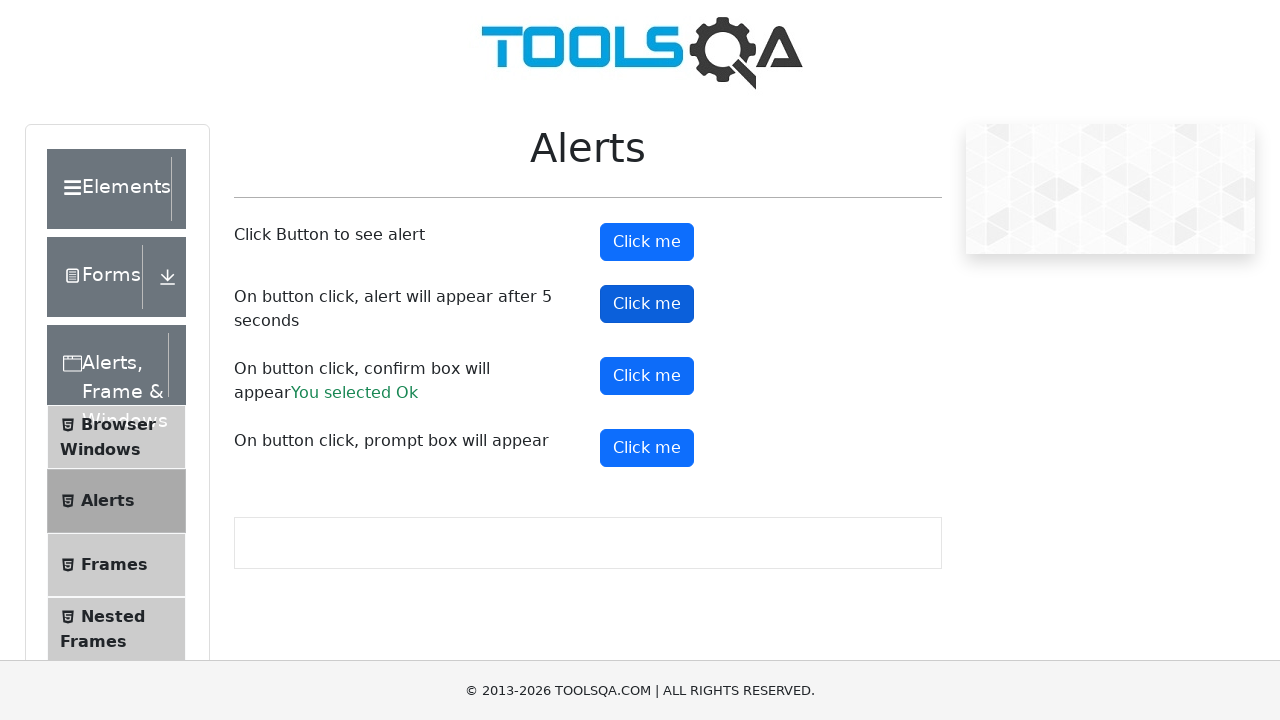

Set up dialog handler to dismiss confirmation dialog
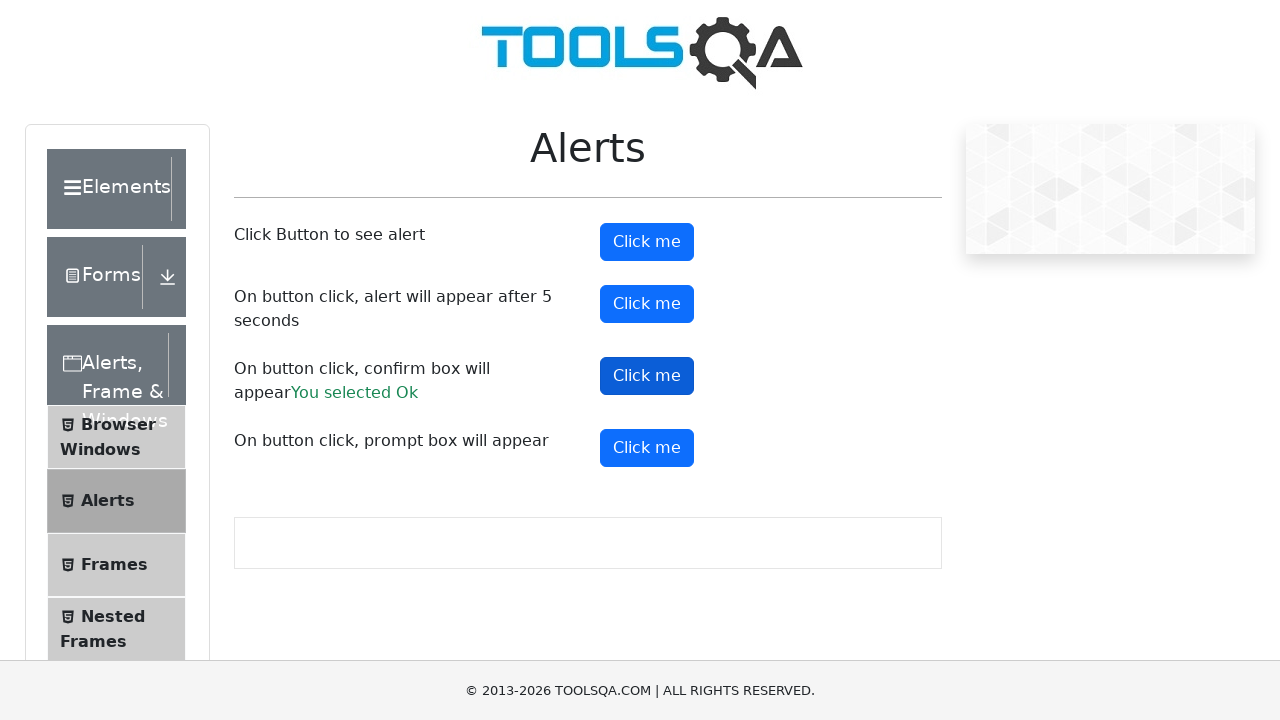

Clicked button to trigger prompt dialog at (647, 448) on (//button[@class='btn btn-primary'])[4]
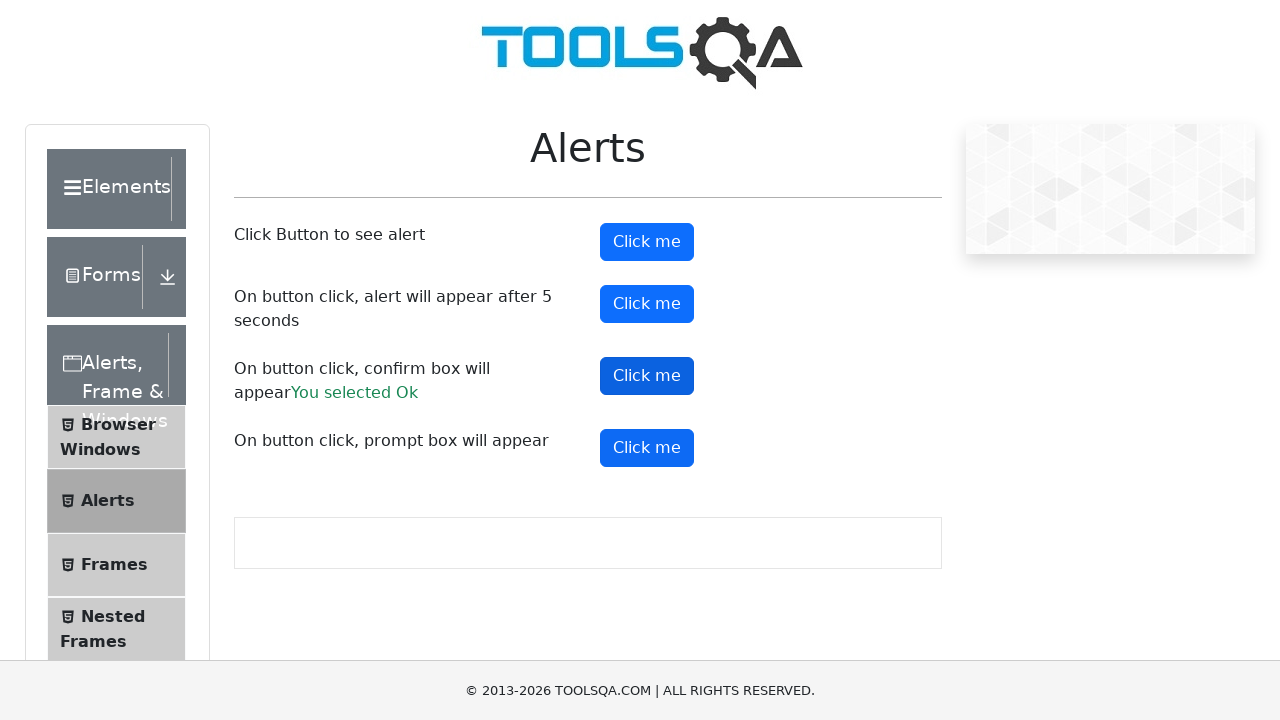

Set up dialog handler to accept prompt dialog and enter 'Reyansh'
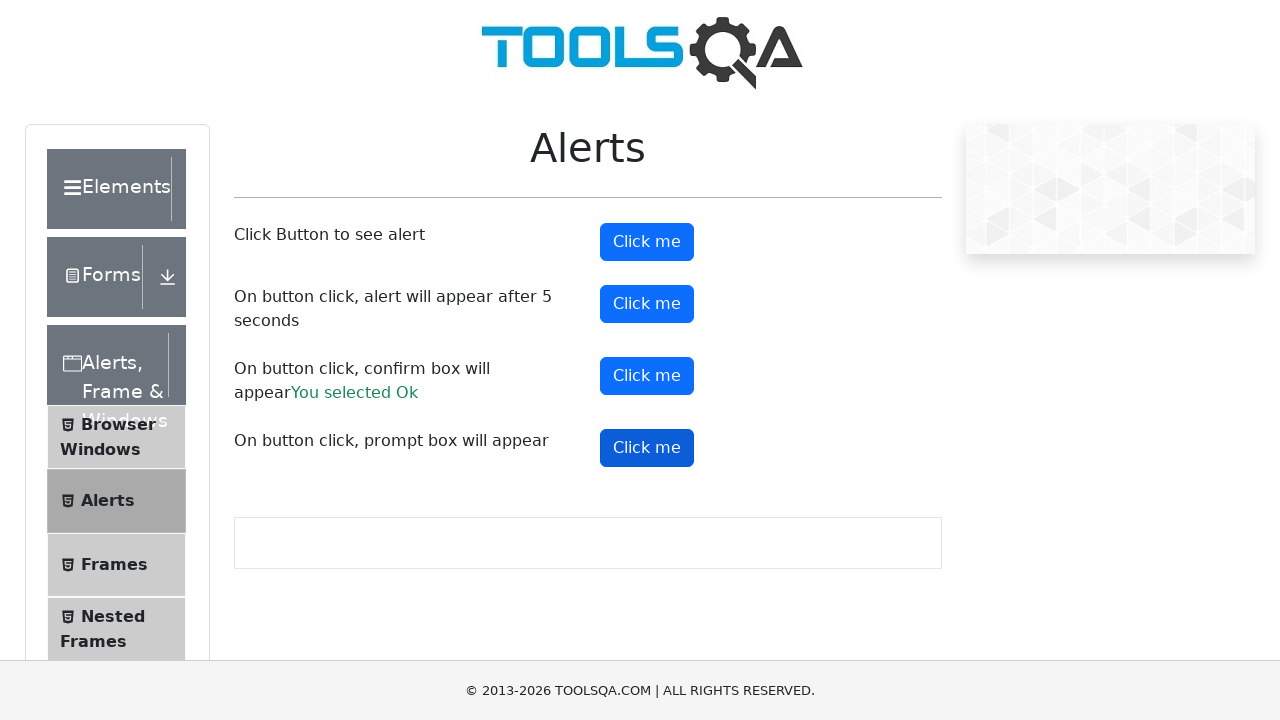

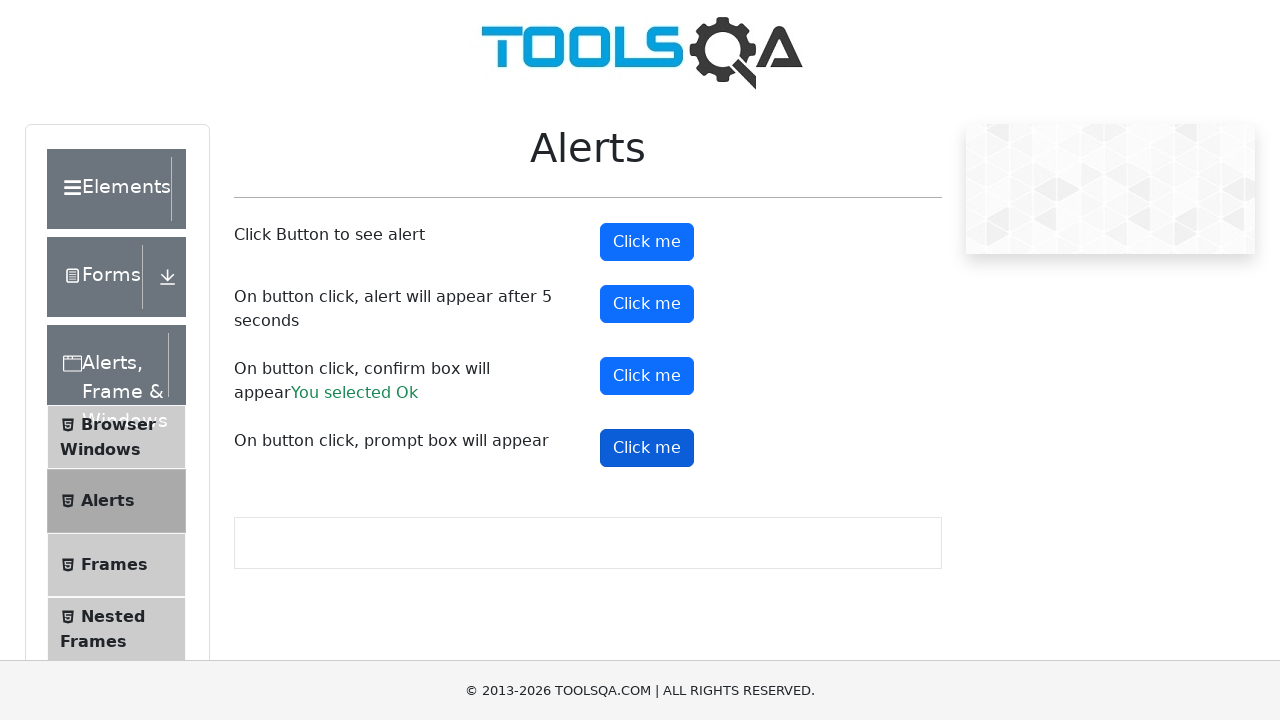